Tests sorting the Due column in descending order by clicking the column header twice and verifying the values are sorted in reverse order.

Starting URL: http://the-internet.herokuapp.com/tables

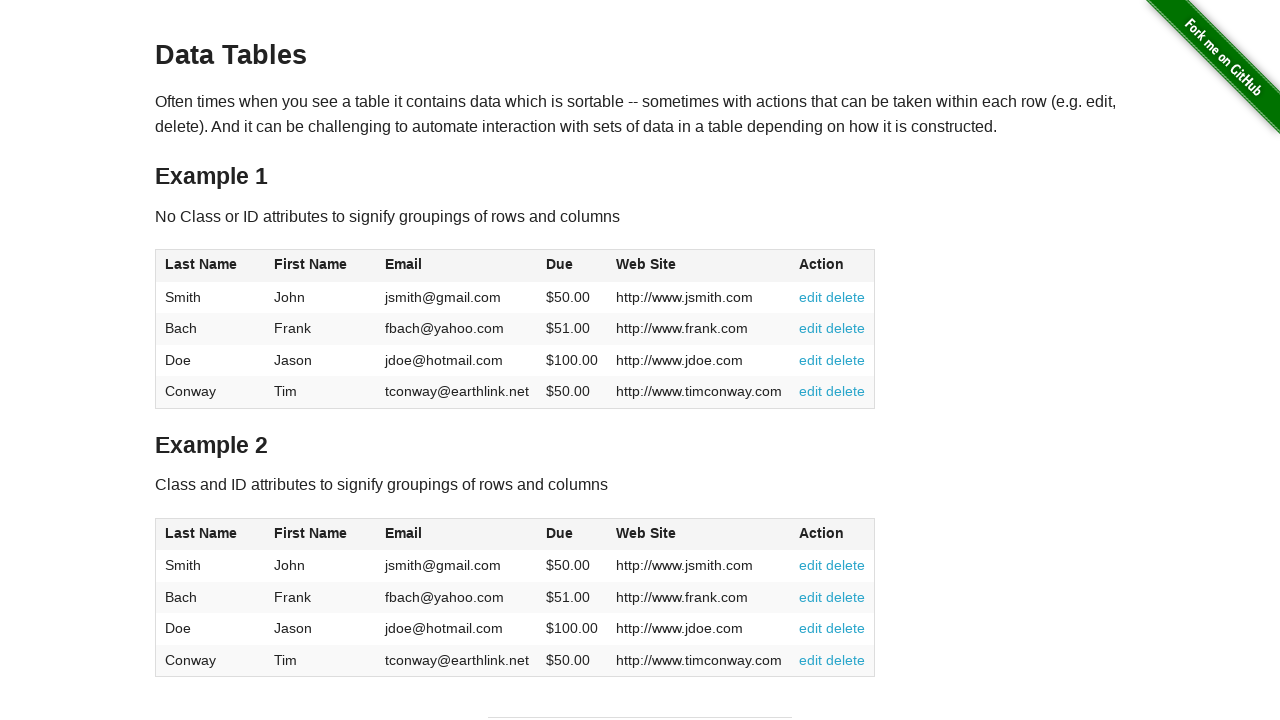

Clicked Due column header first time to sort ascending at (572, 266) on #table1 thead tr th:nth-child(4)
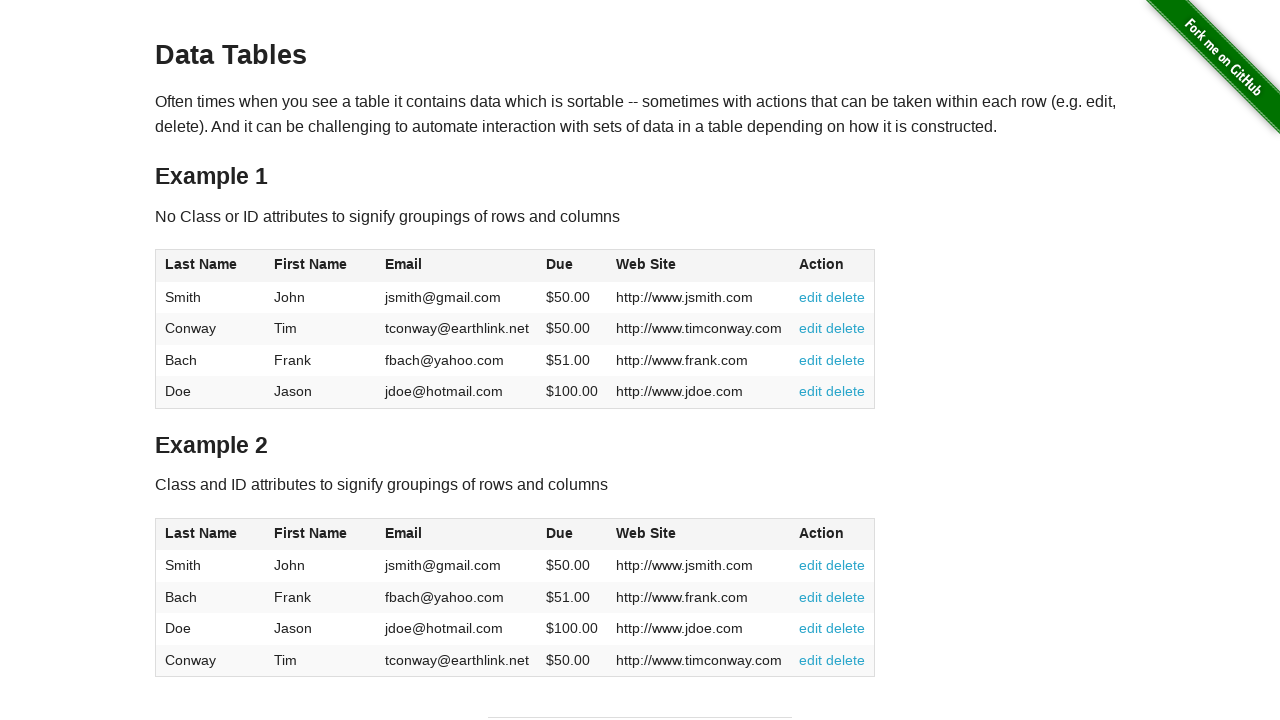

Clicked Due column header second time to sort descending at (572, 266) on #table1 thead tr th:nth-child(4)
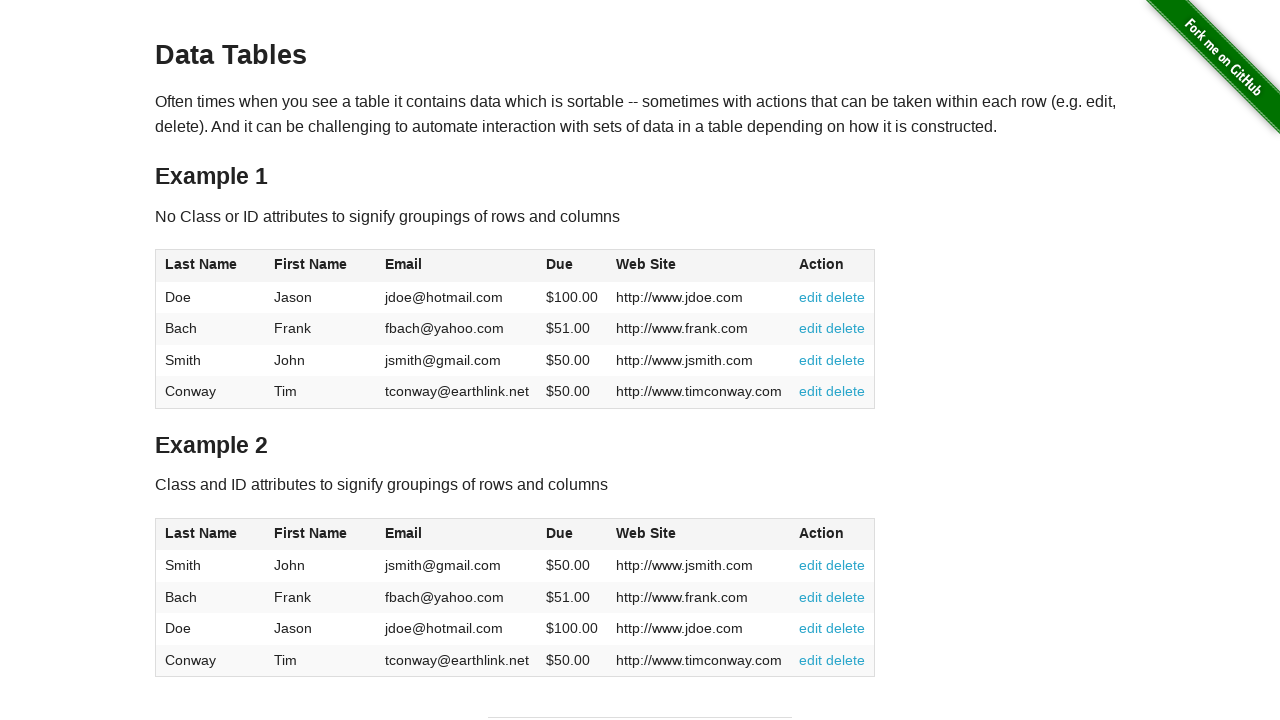

Due column cells loaded and visible
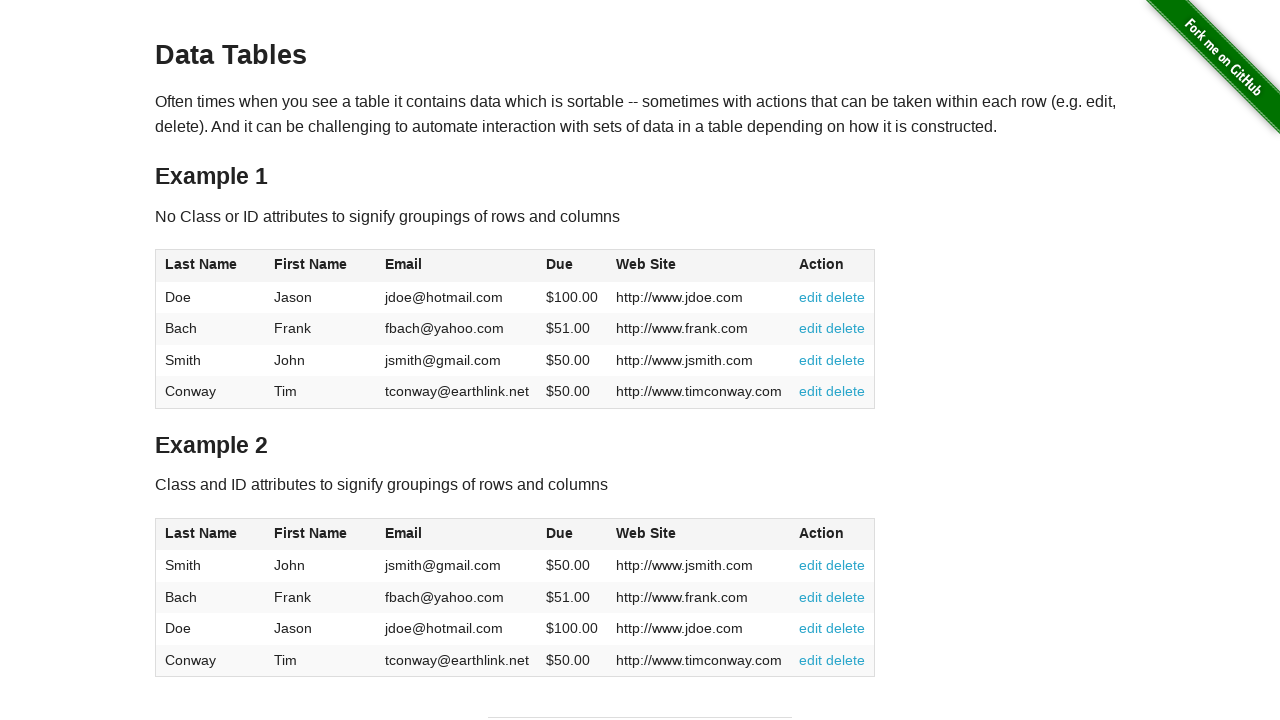

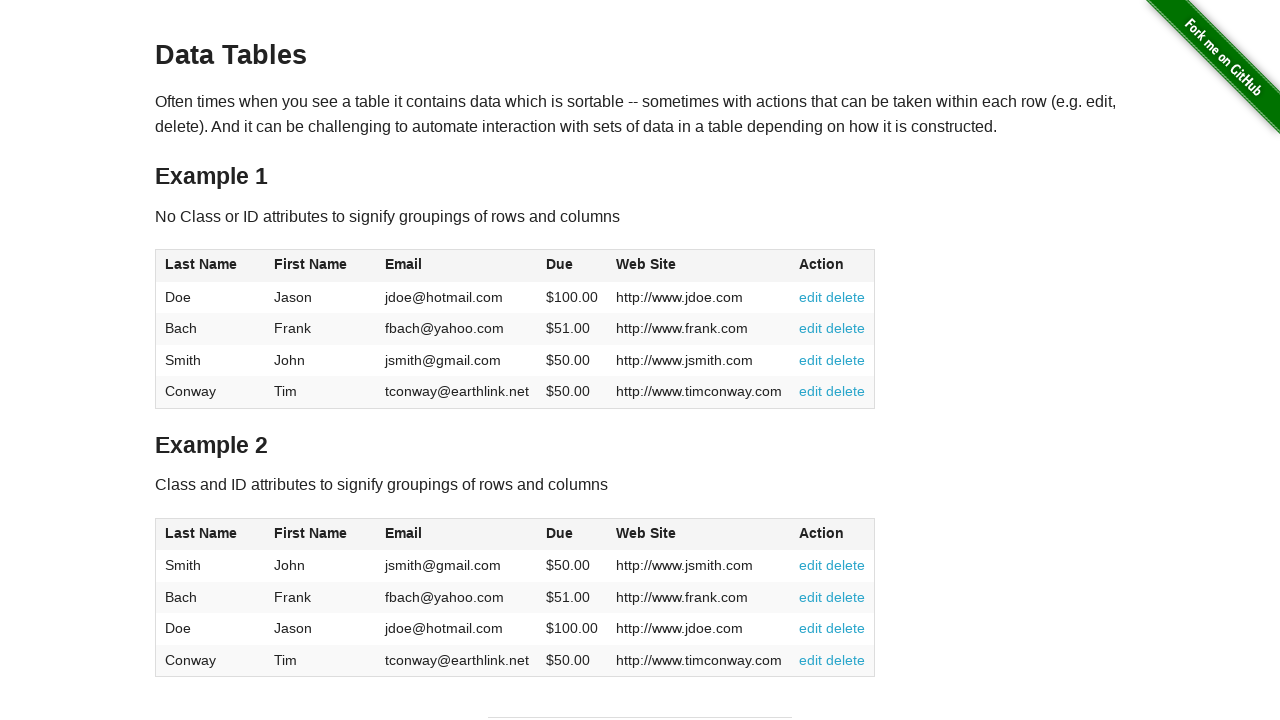